Tests that entered text is trimmed when editing a todo item

Starting URL: https://demo.playwright.dev/todomvc

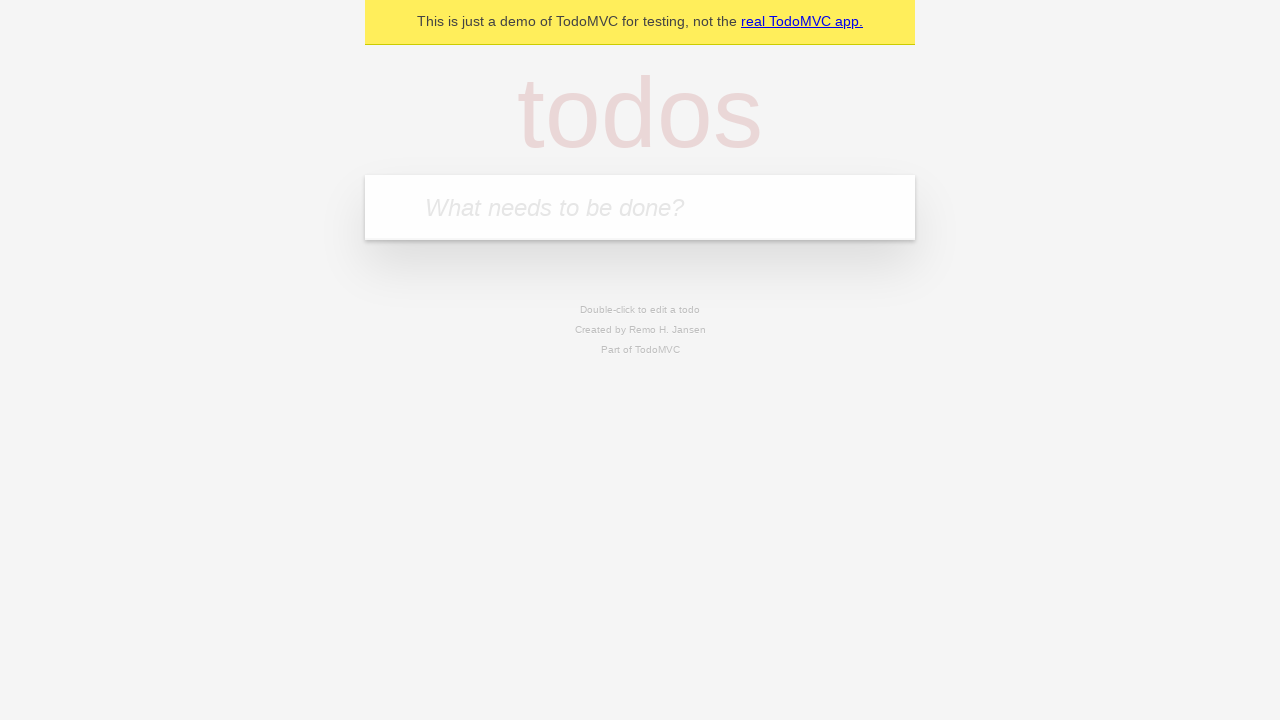

Filled todo input with 'buy some cheese' on internal:attr=[placeholder="What needs to be done?"i]
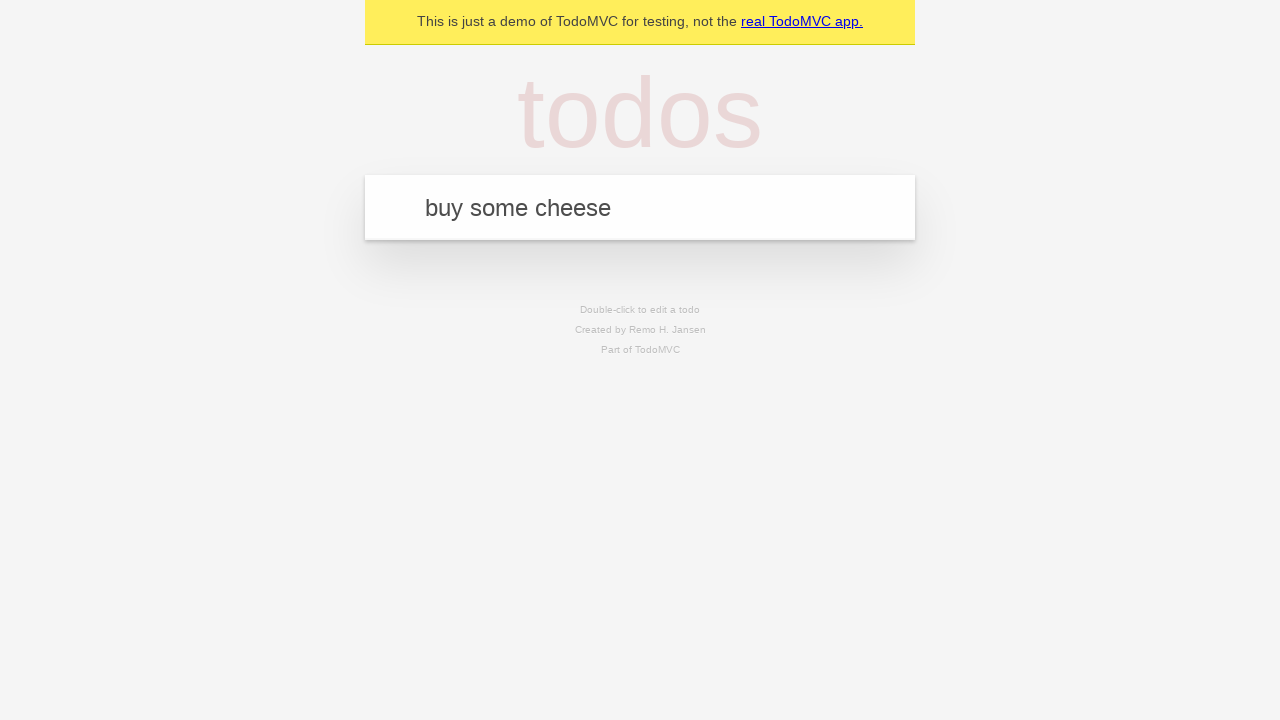

Pressed Enter to create first todo on internal:attr=[placeholder="What needs to be done?"i]
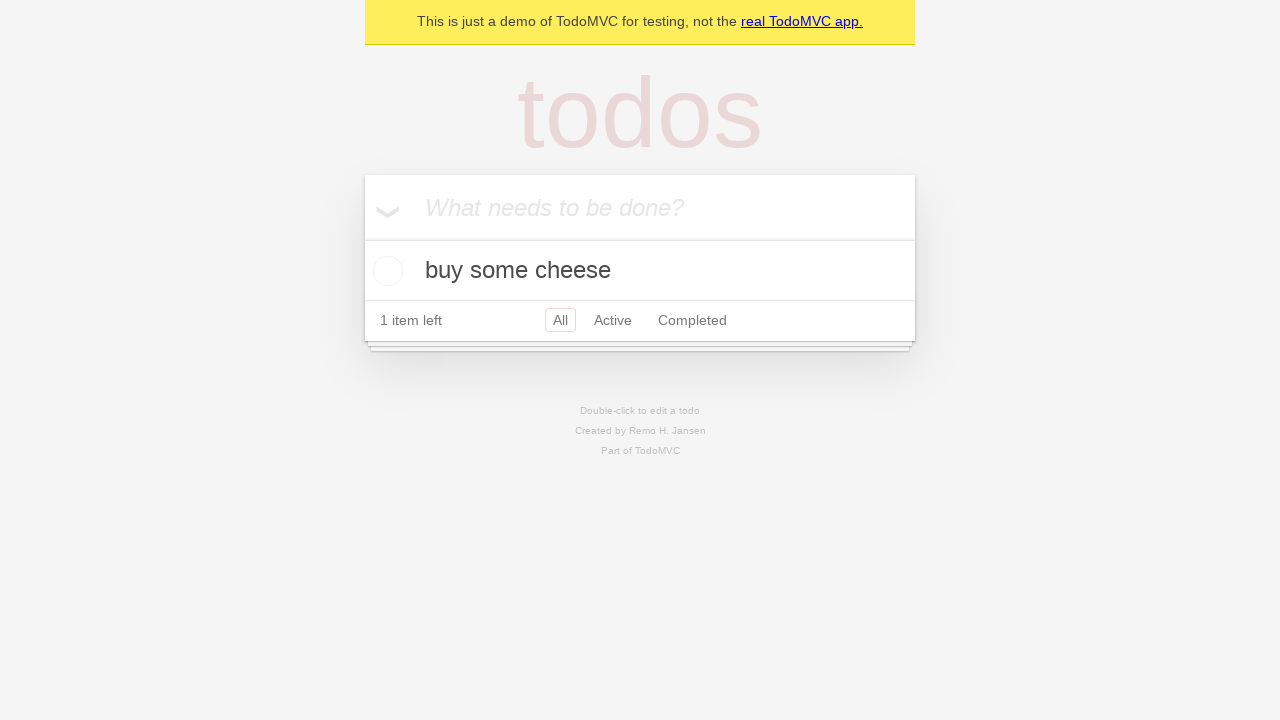

Filled todo input with 'feed the cat' on internal:attr=[placeholder="What needs to be done?"i]
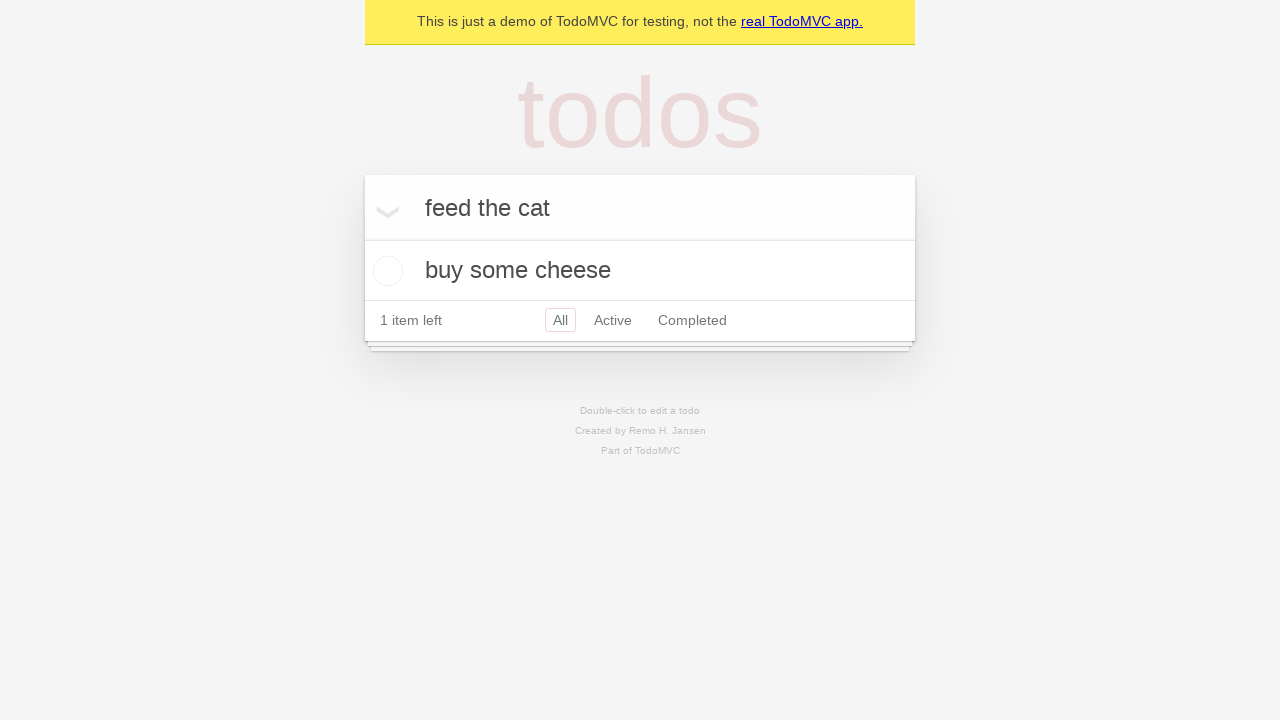

Pressed Enter to create second todo on internal:attr=[placeholder="What needs to be done?"i]
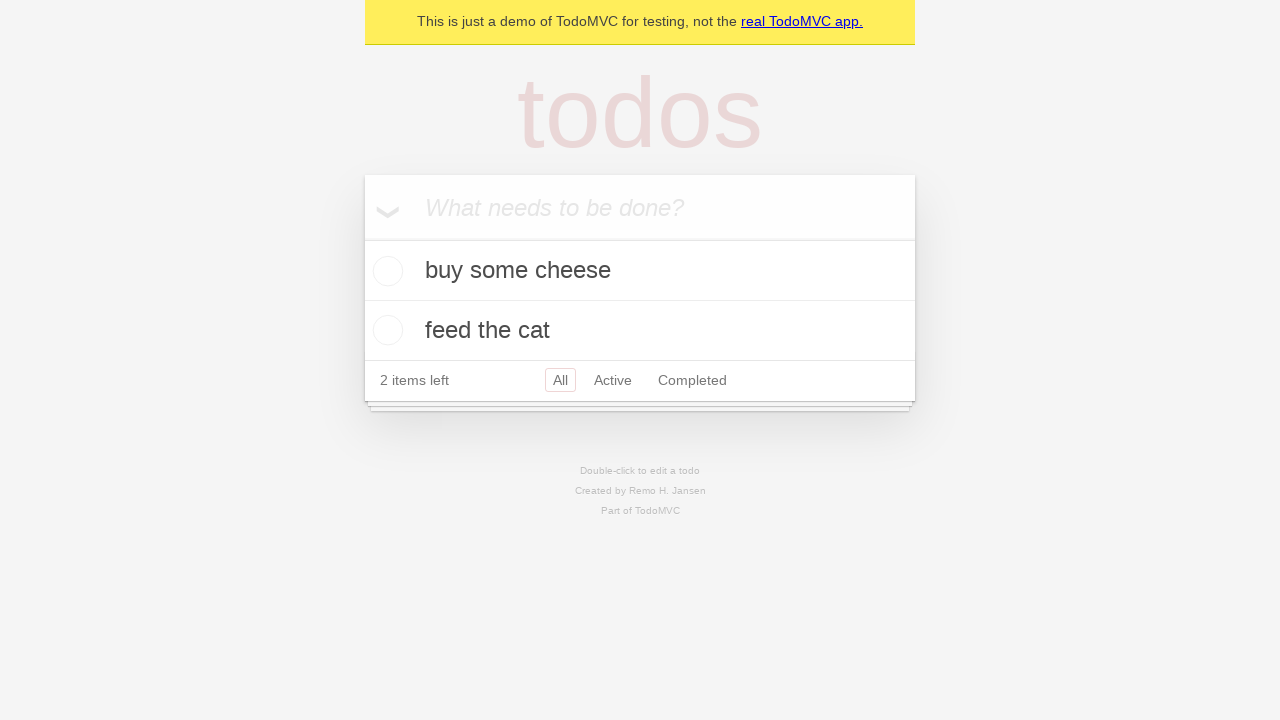

Filled todo input with 'book a doctors appointment' on internal:attr=[placeholder="What needs to be done?"i]
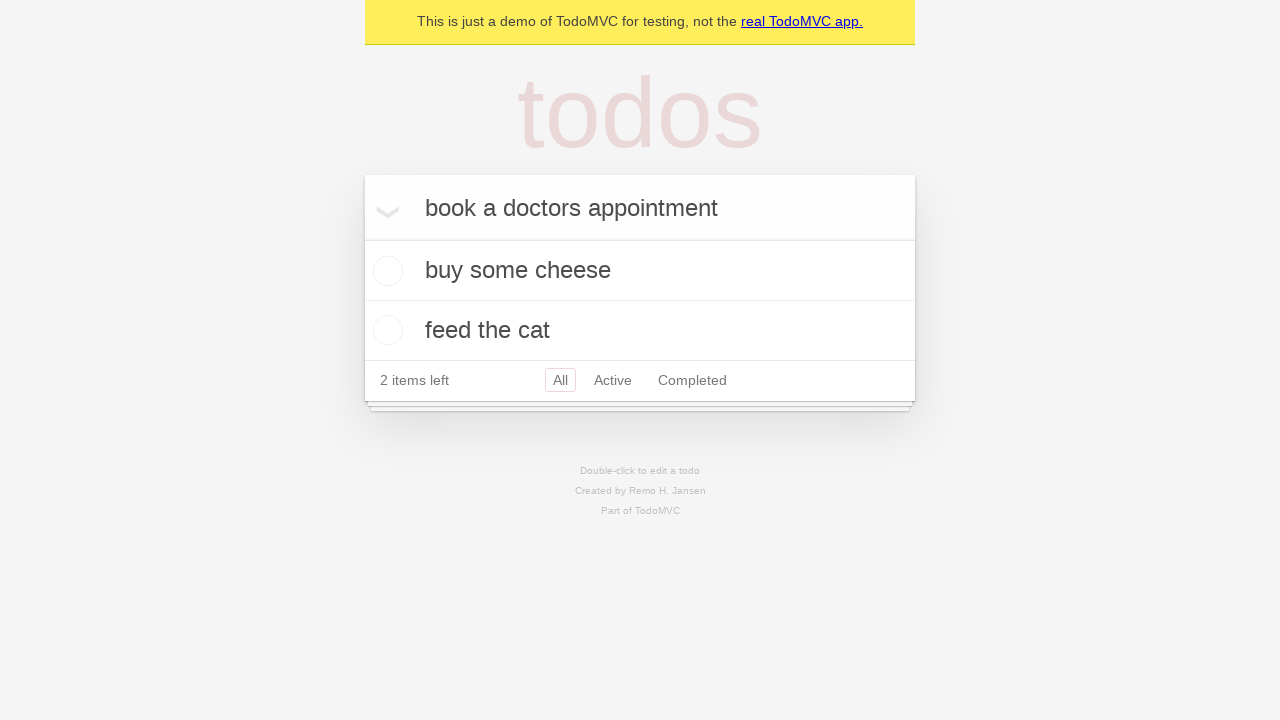

Pressed Enter to create third todo on internal:attr=[placeholder="What needs to be done?"i]
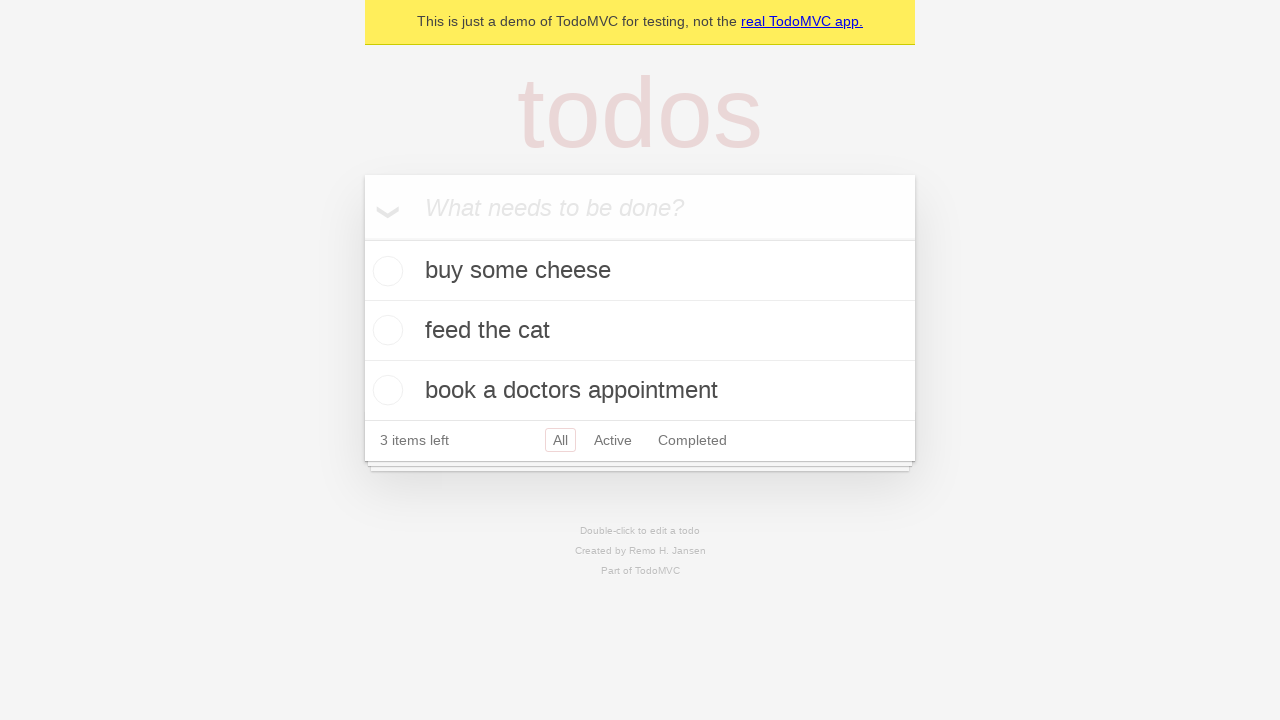

Double-clicked second todo item to enter edit mode at (640, 331) on [data-testid='todo-item'] >> nth=1
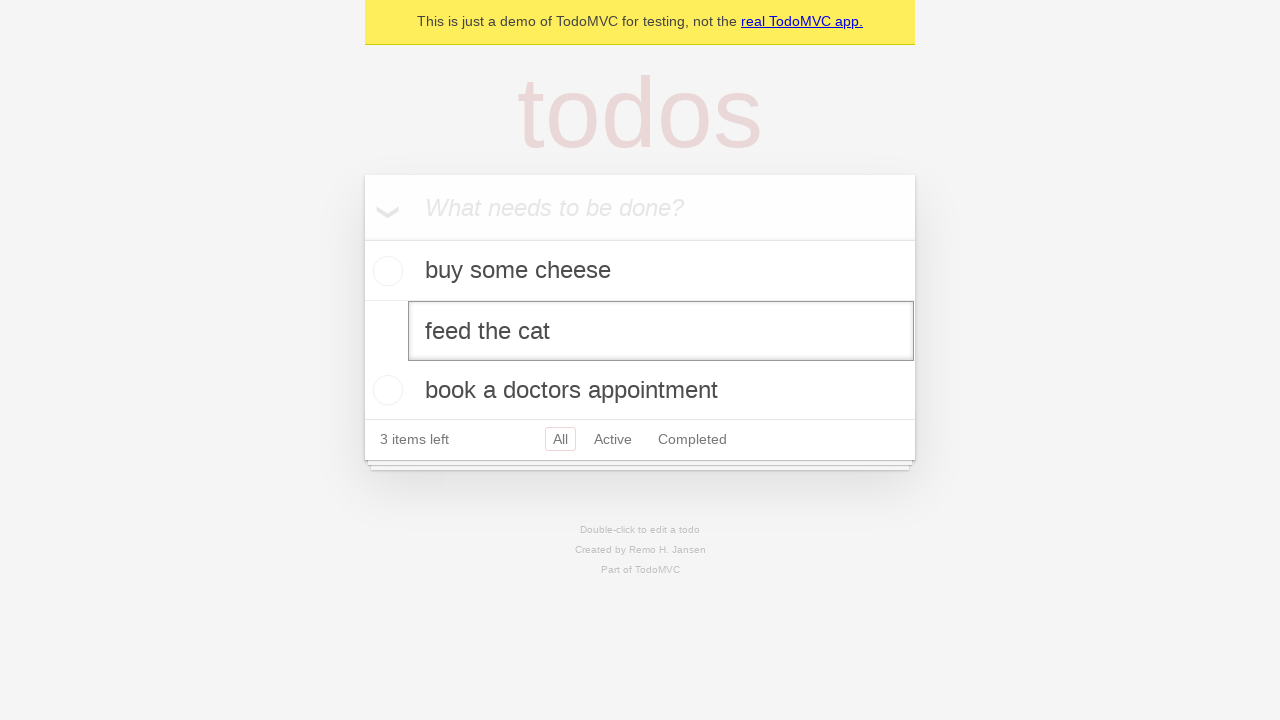

Filled edit field with text containing leading and trailing spaces on [data-testid='todo-item'] >> nth=1 >> internal:role=textbox[name="Edit"i]
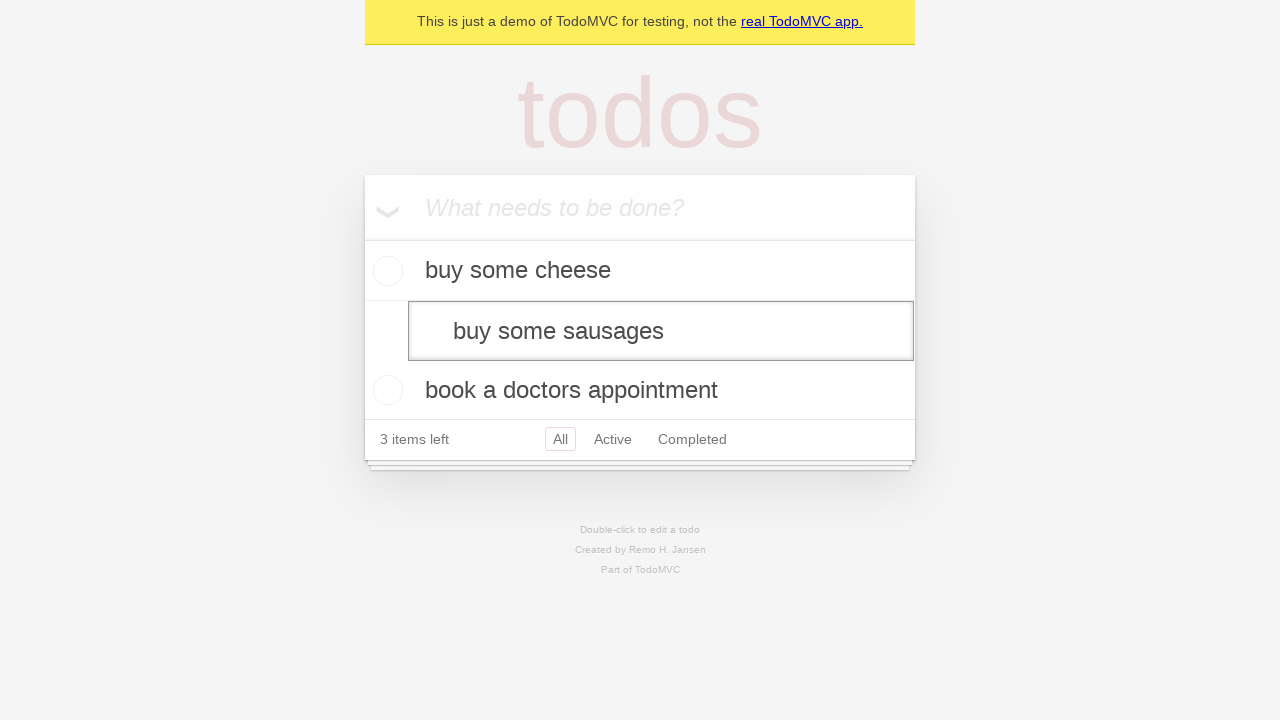

Pressed Enter to save edited todo text, verifying trim functionality on [data-testid='todo-item'] >> nth=1 >> internal:role=textbox[name="Edit"i]
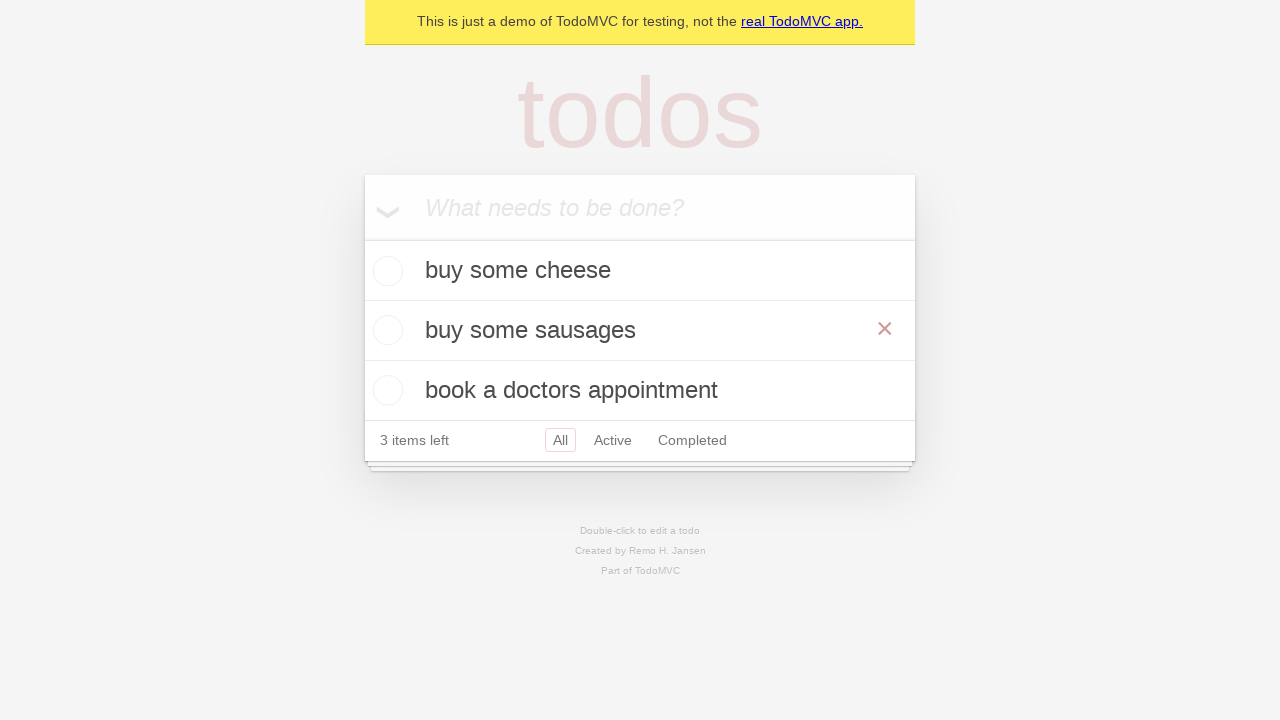

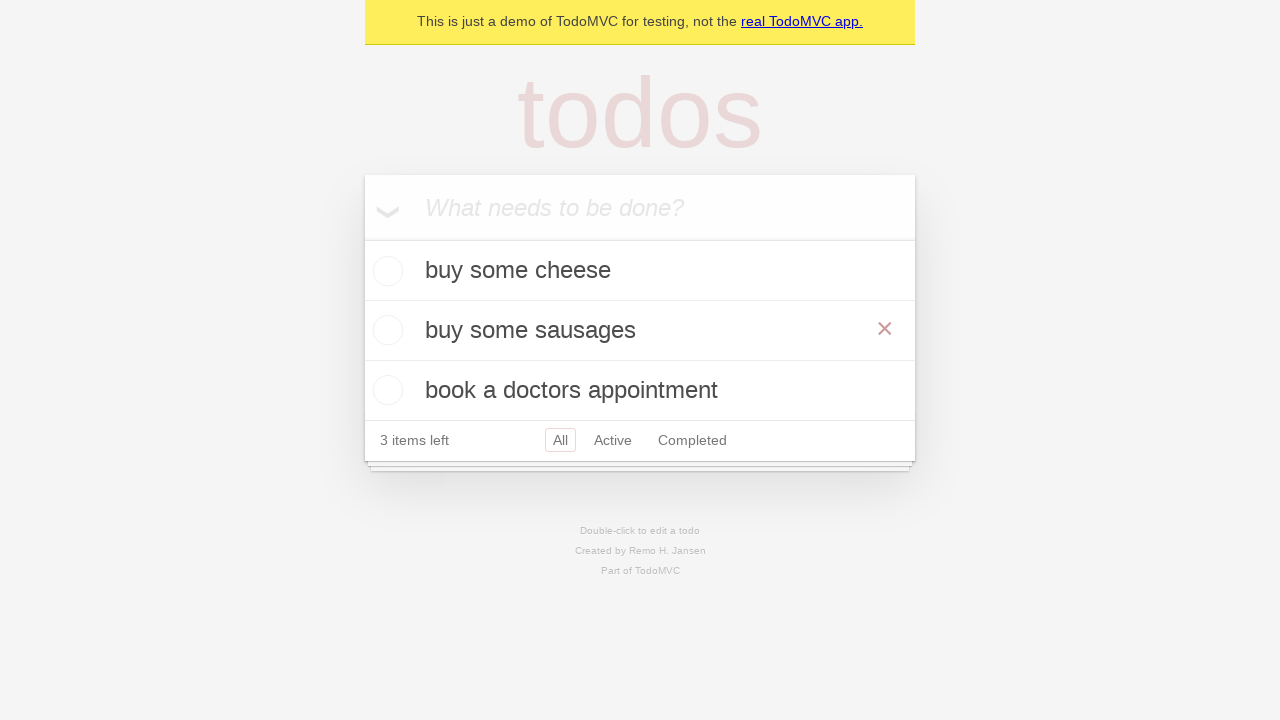